Tests that the Clear completed button displays correct text when items are completed

Starting URL: https://demo.playwright.dev/todomvc

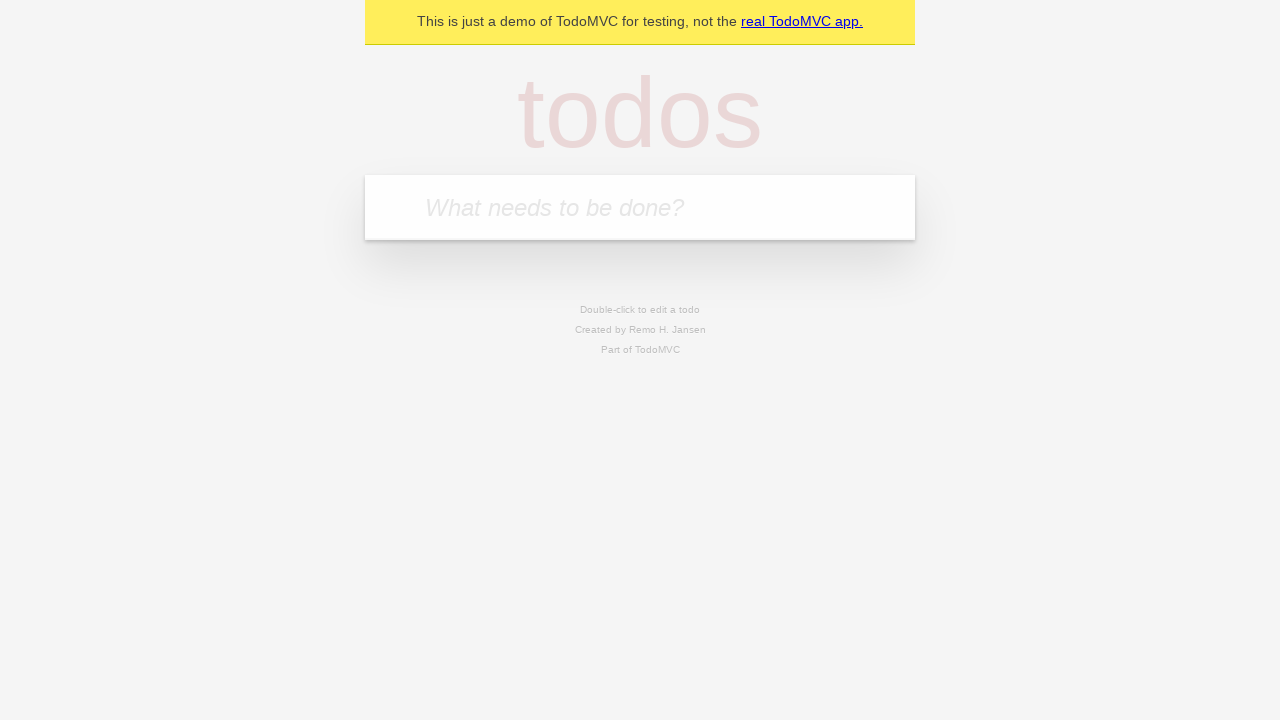

Filled todo input with 'buy some cheese' on internal:attr=[placeholder="What needs to be done?"i]
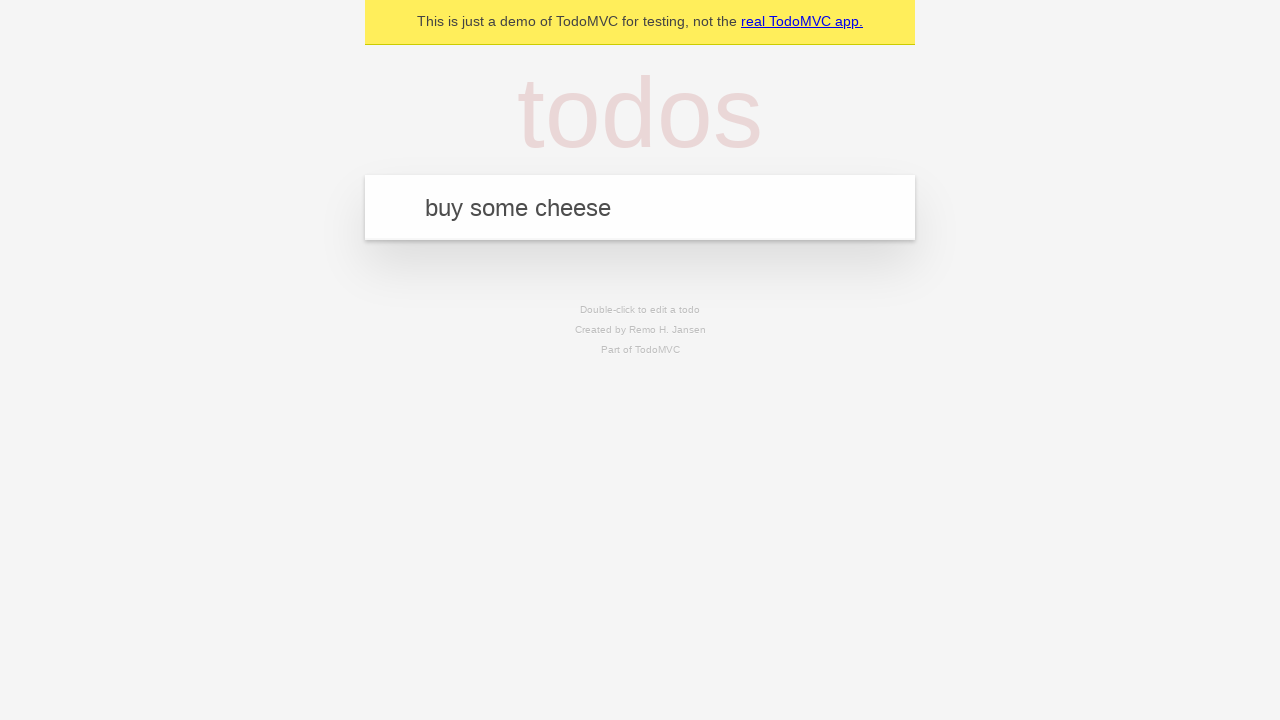

Pressed Enter to add first todo on internal:attr=[placeholder="What needs to be done?"i]
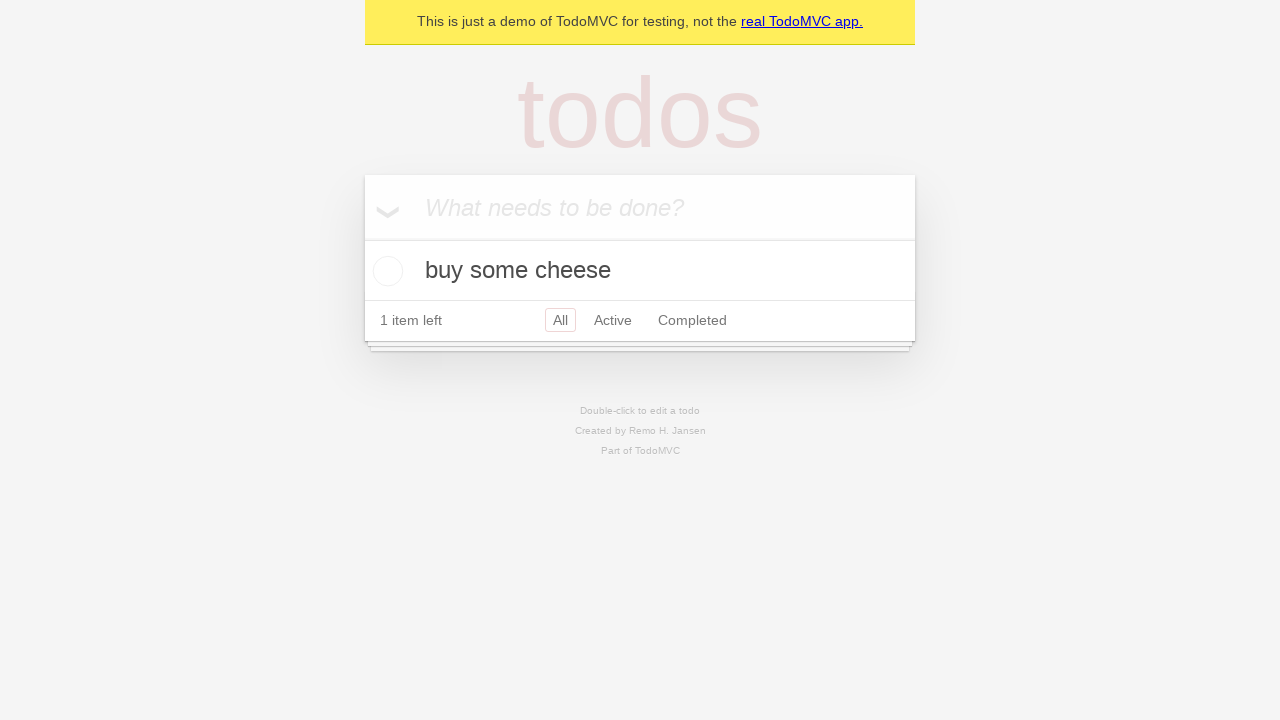

Filled todo input with 'feed the cat' on internal:attr=[placeholder="What needs to be done?"i]
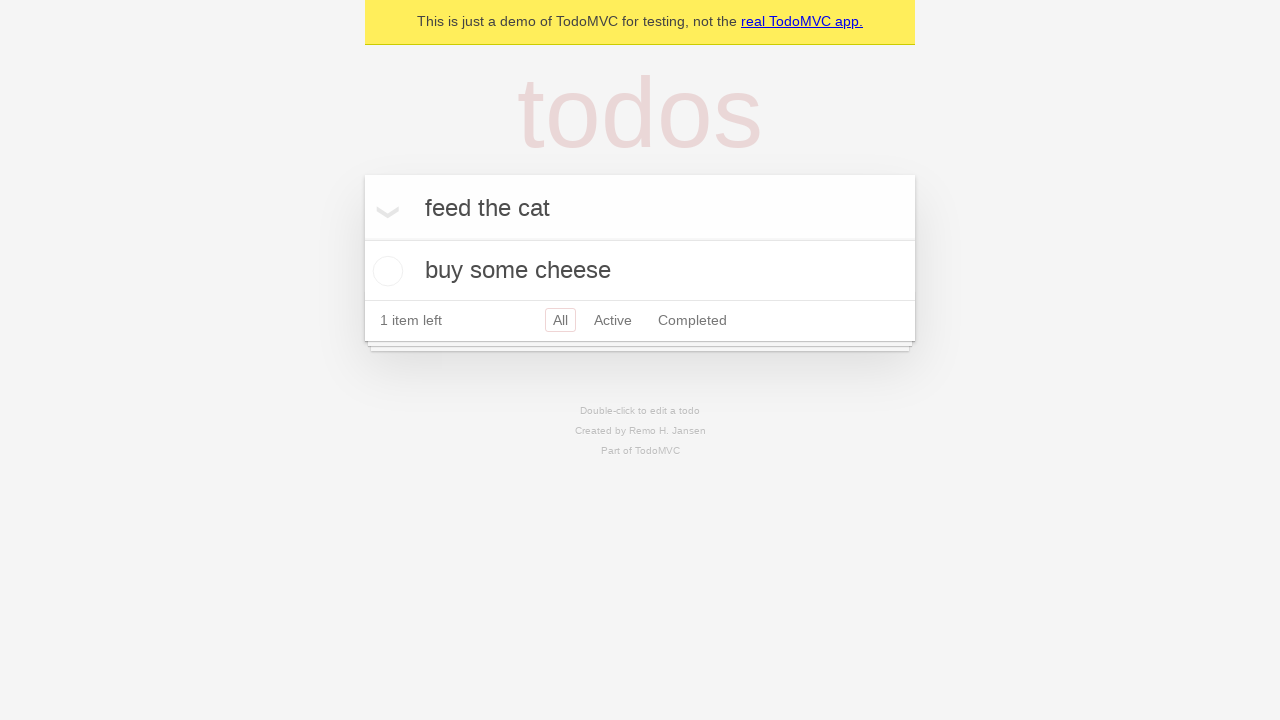

Pressed Enter to add second todo on internal:attr=[placeholder="What needs to be done?"i]
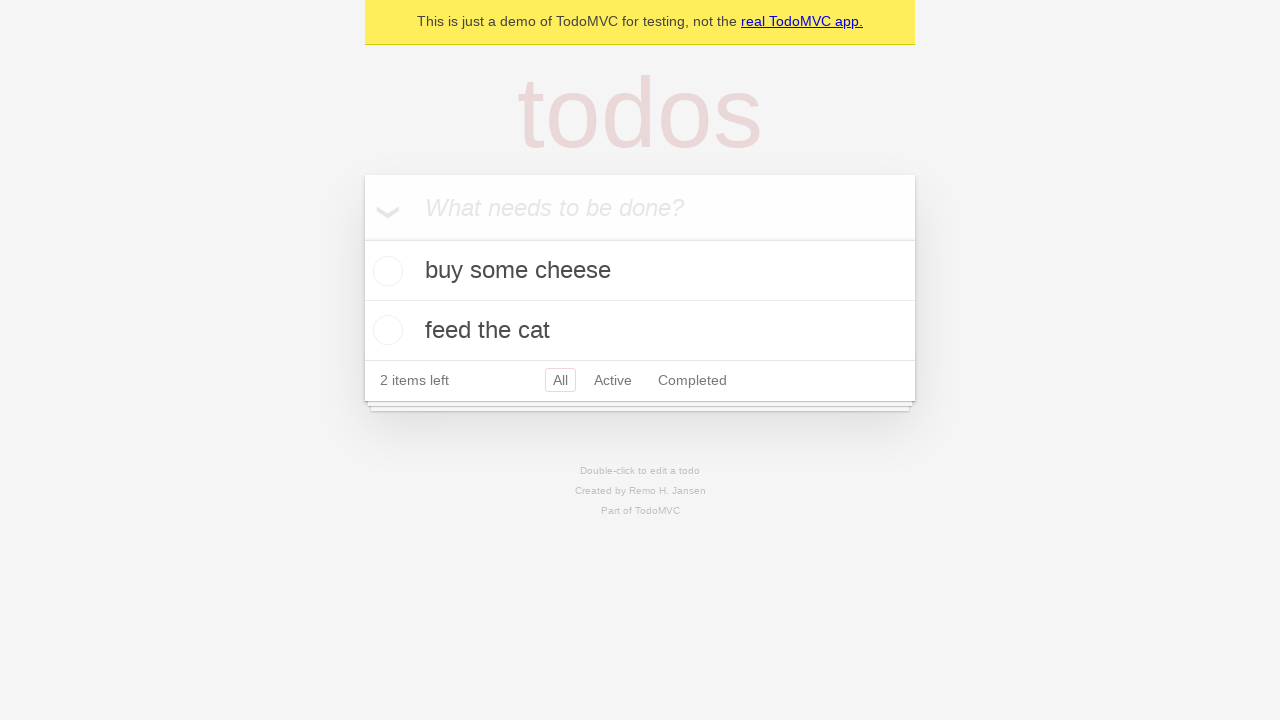

Filled todo input with 'book a doctors appointment' on internal:attr=[placeholder="What needs to be done?"i]
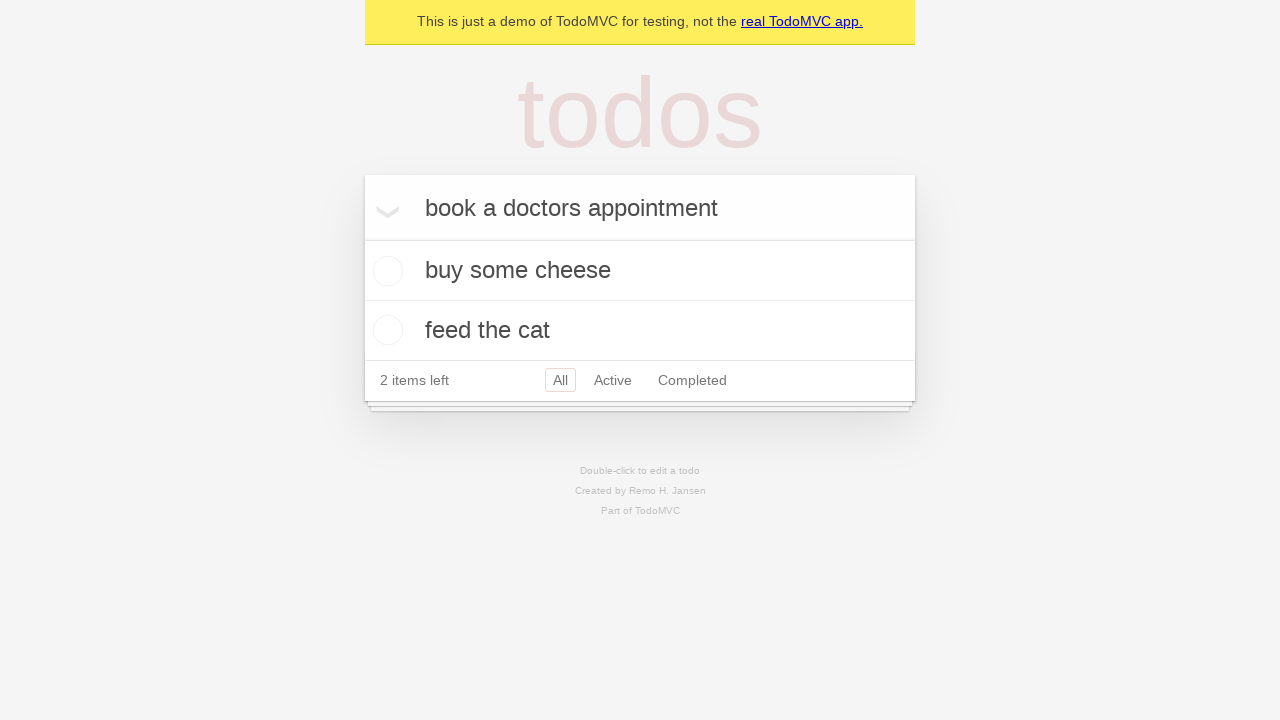

Pressed Enter to add third todo on internal:attr=[placeholder="What needs to be done?"i]
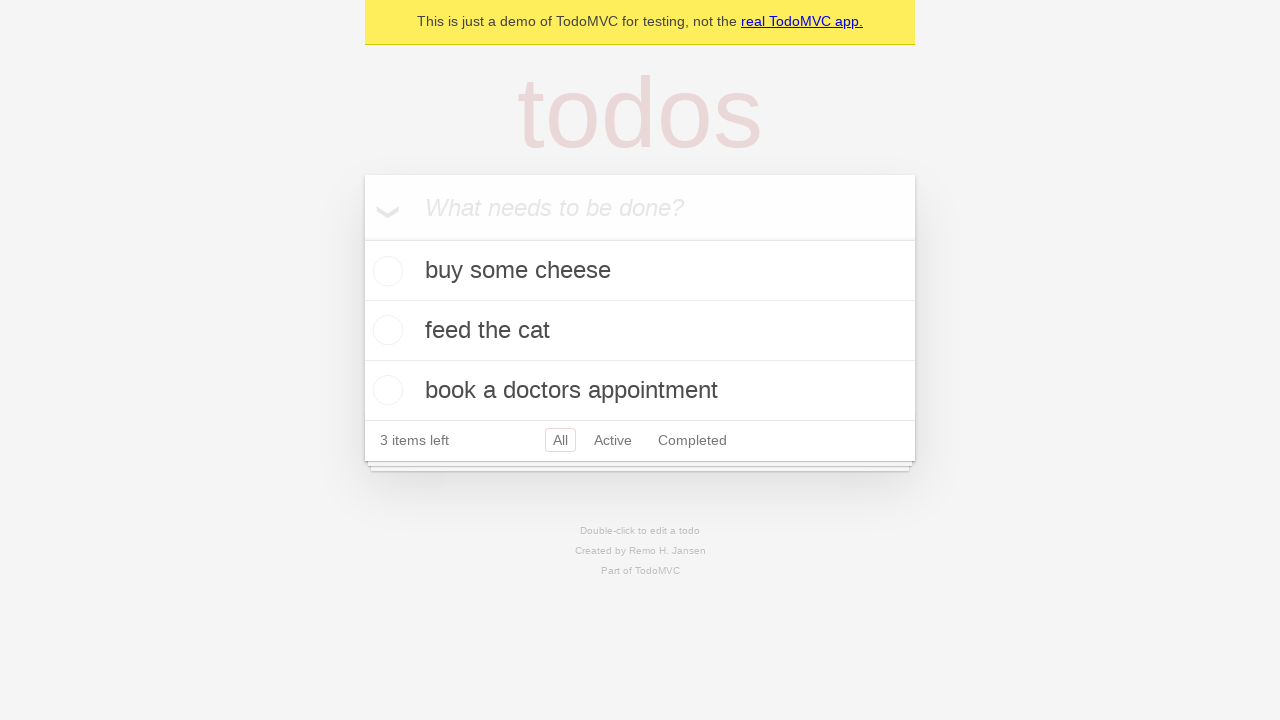

Waited for all 3 todos to be rendered
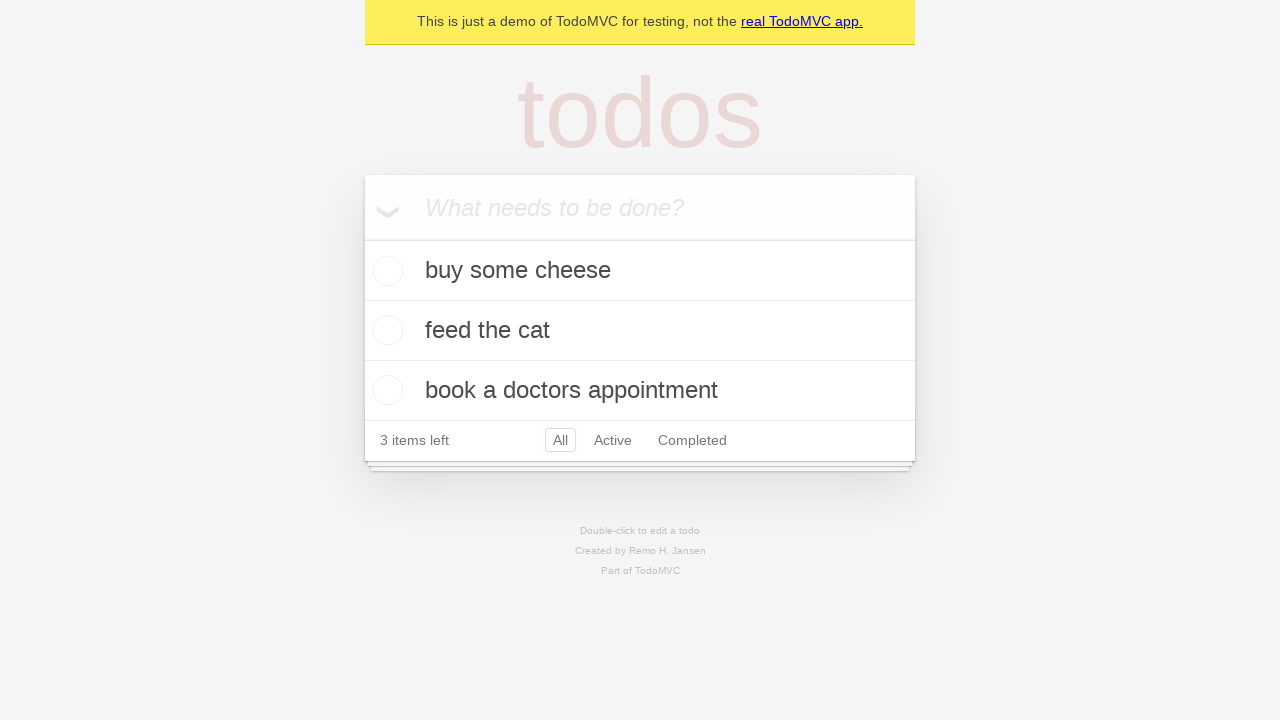

Checked the first todo item as completed at (385, 271) on .todo-list li .toggle >> nth=0
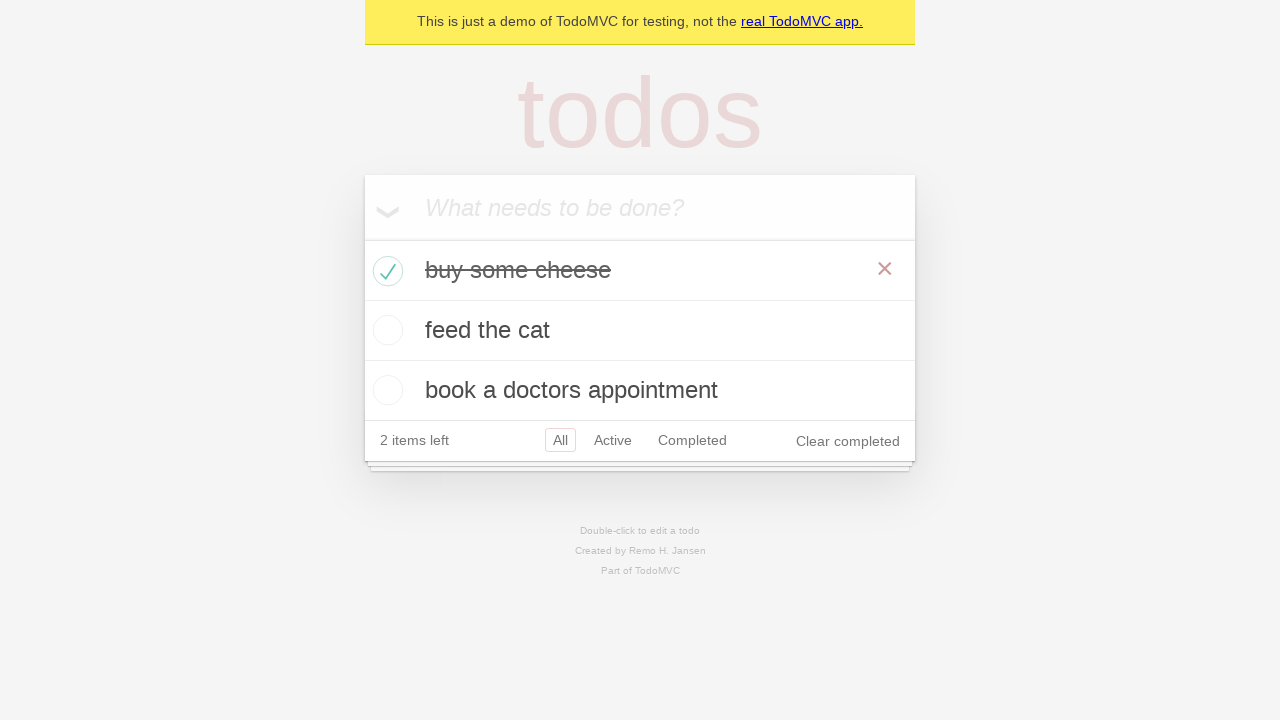

Clear completed button is now visible
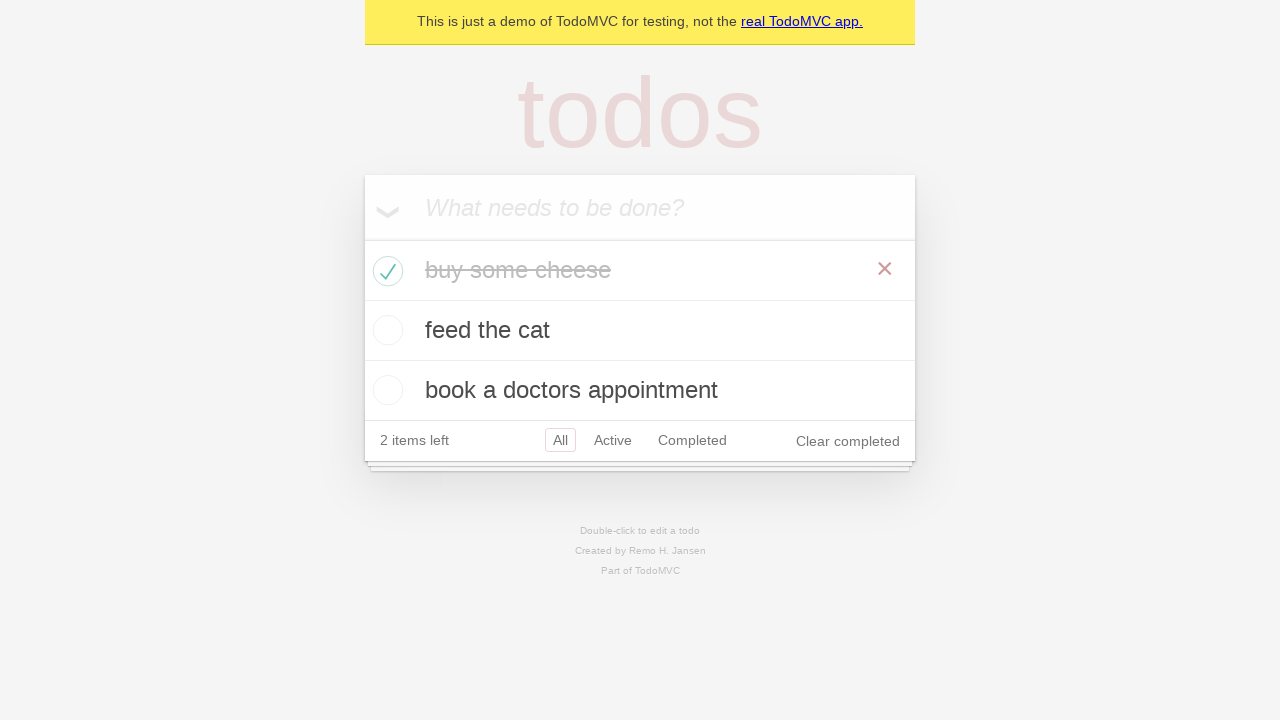

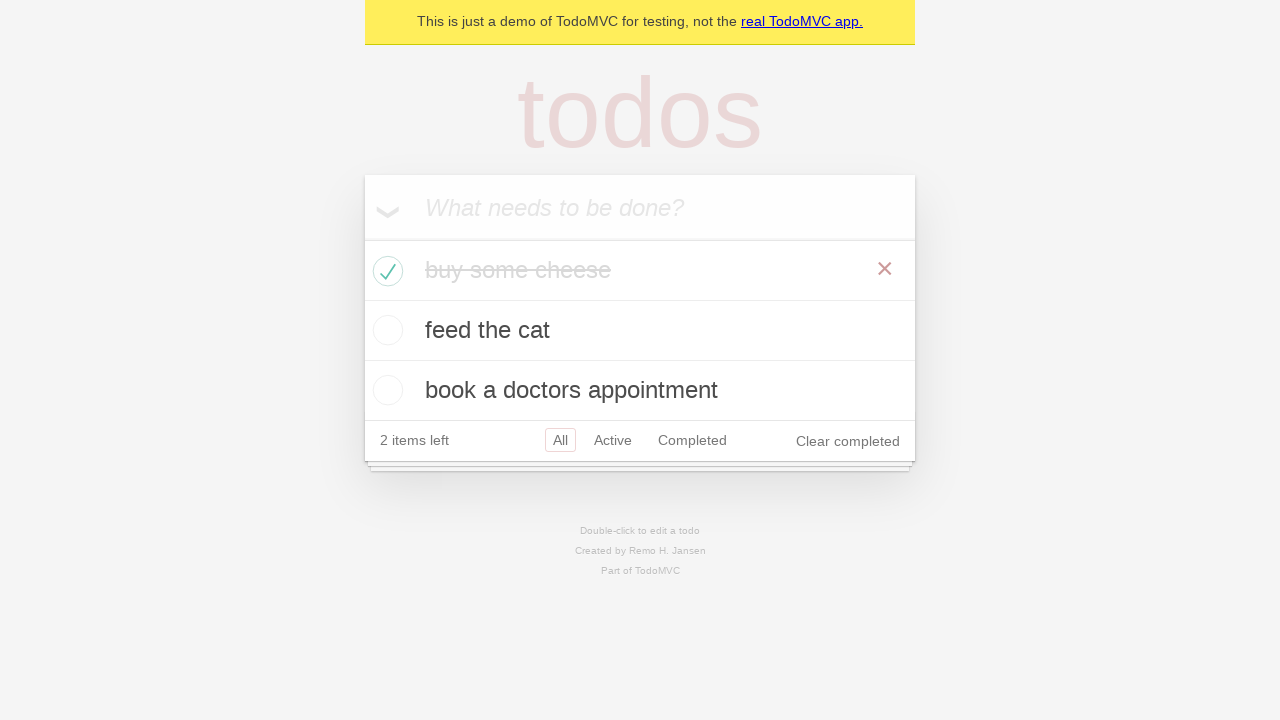